Navigates to BrowserStack homepage and verifies the page title does NOT match an incorrectly cased version

Starting URL: https://www.browserstack.com/

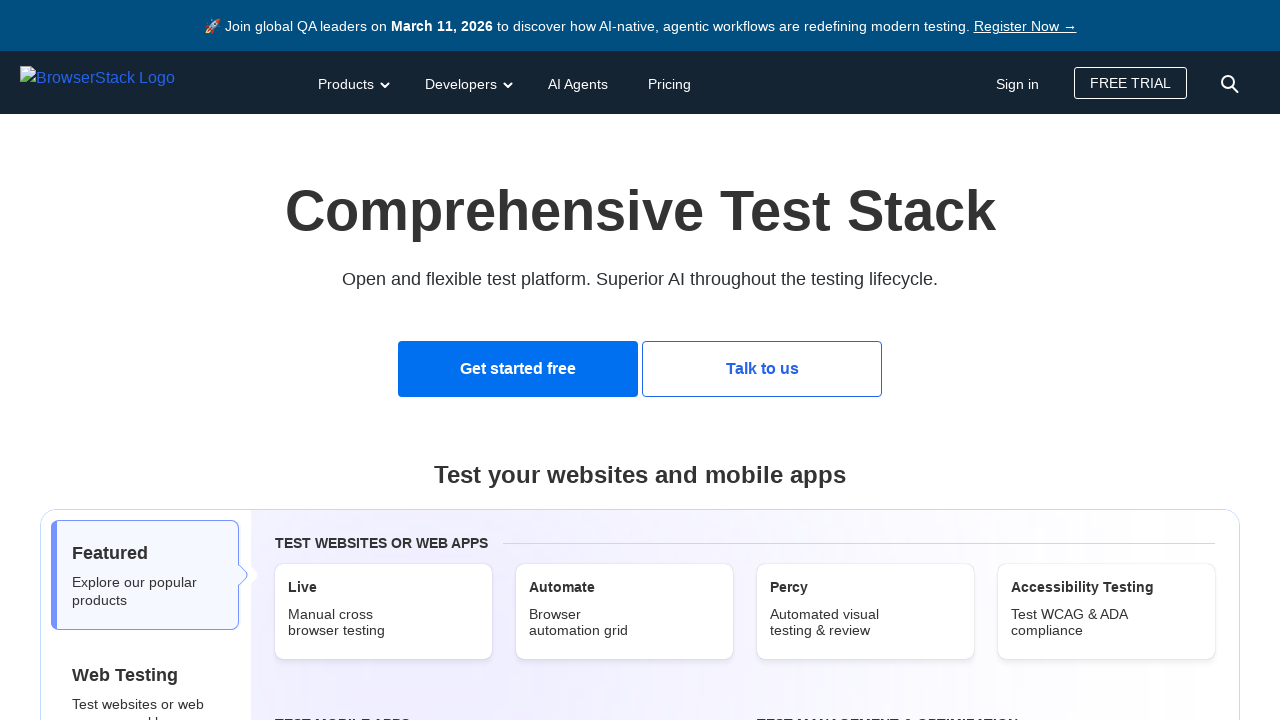

Navigated to BrowserStack homepage
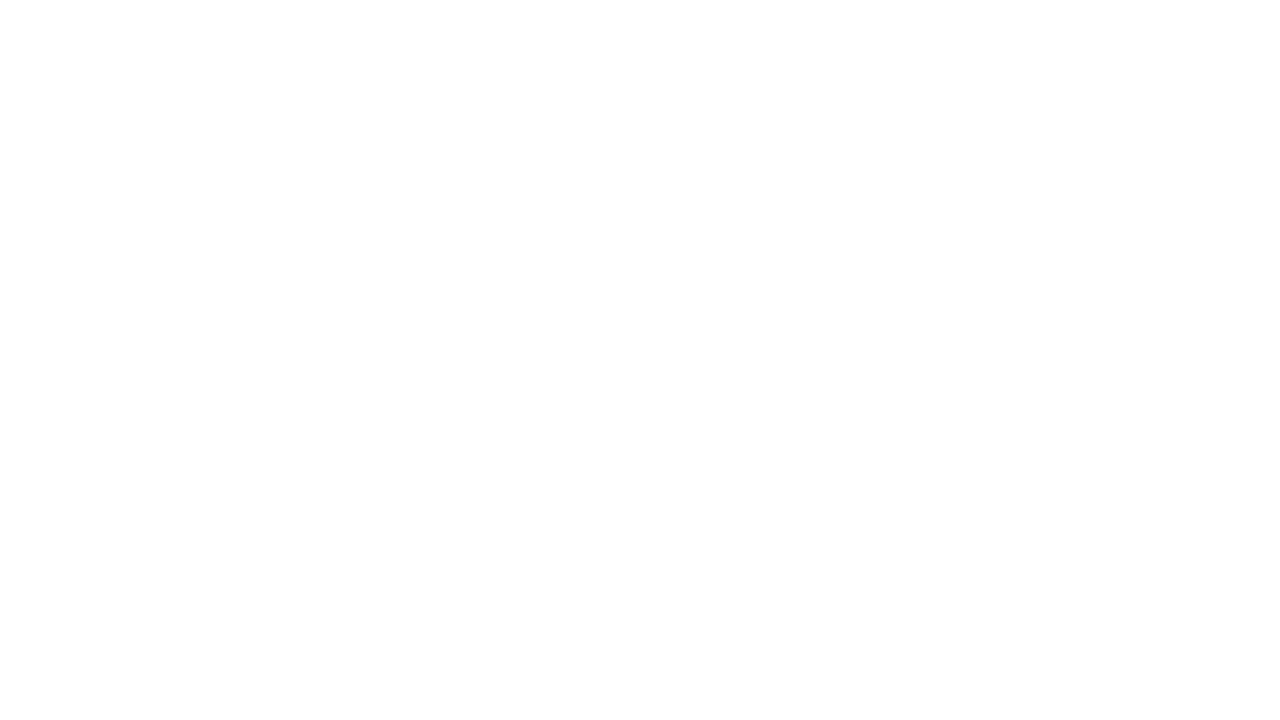

Retrieved page title from BrowserStack homepage
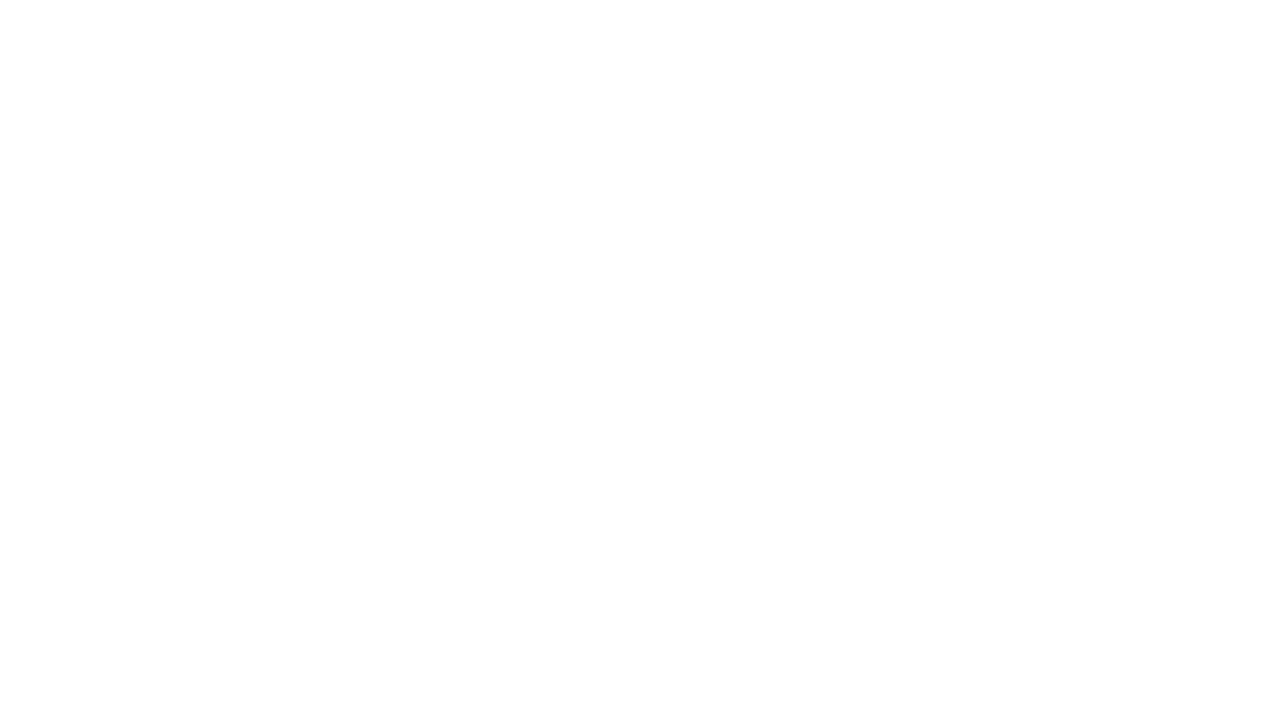

Verified page title does NOT match incorrectly cased version
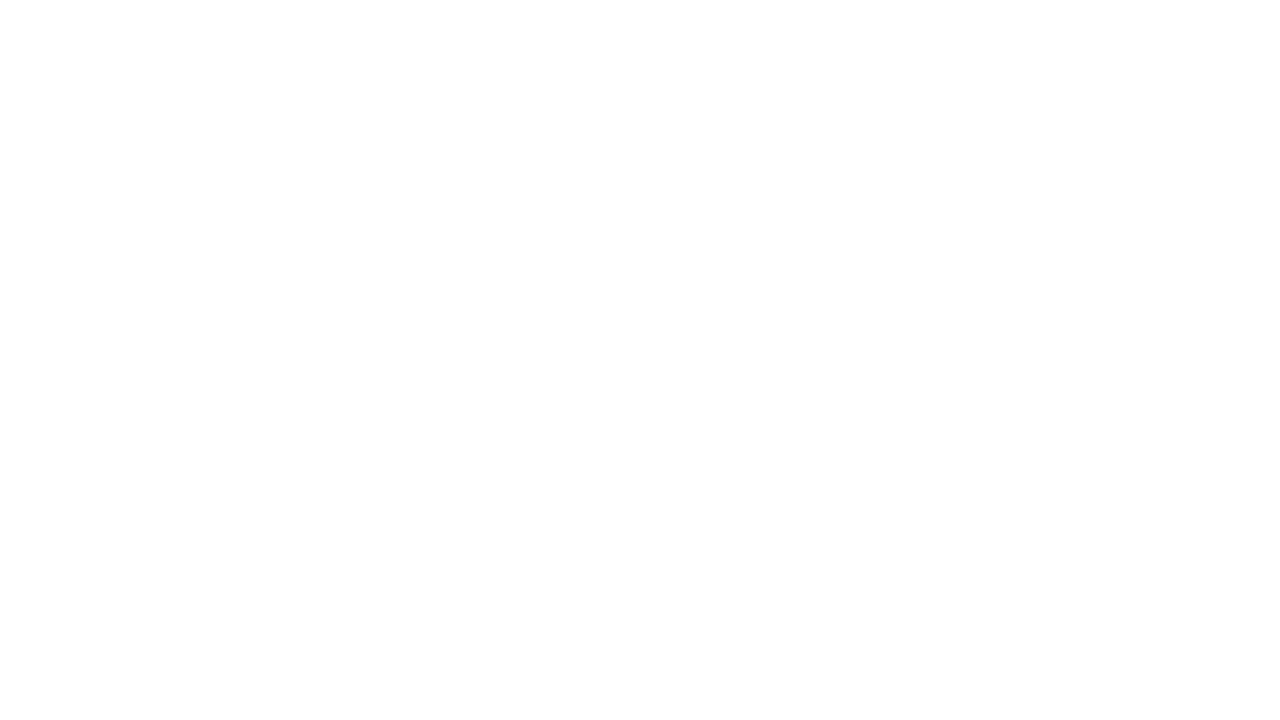

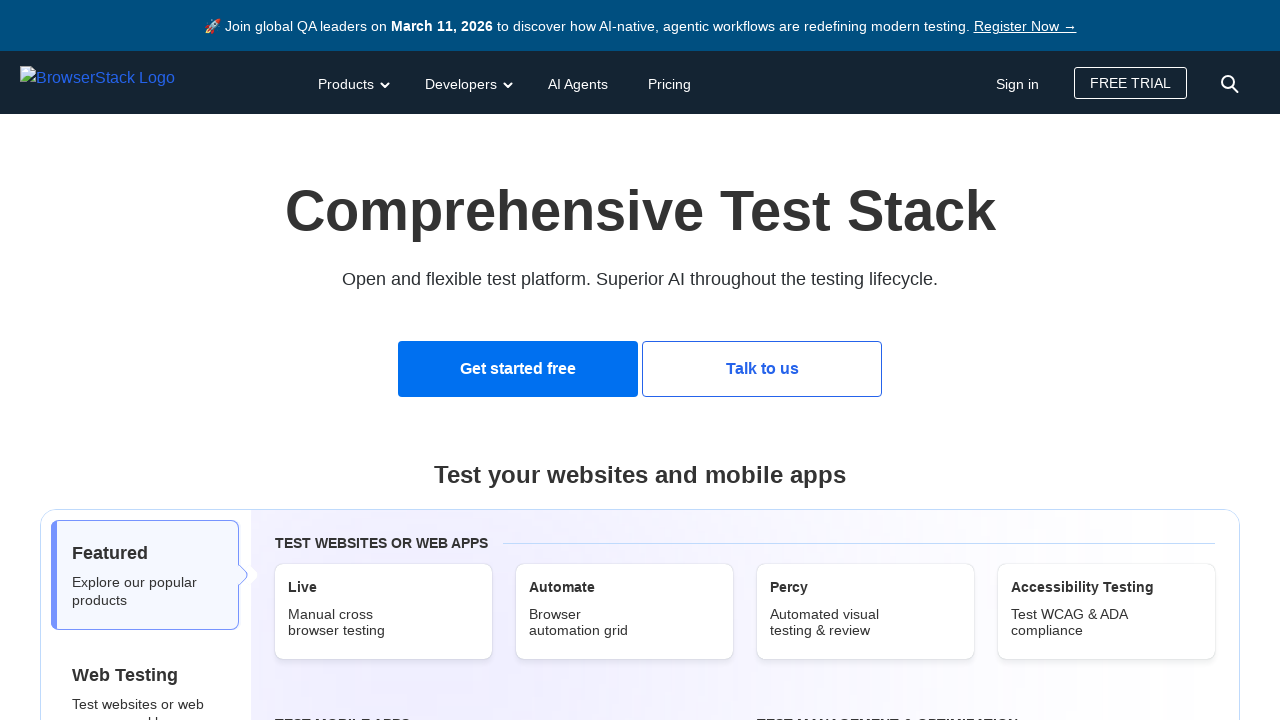